Adds multiple items to a shopping cart, proceeds to checkout, and applies a promo code to verify the discount functionality

Starting URL: https://rahulshettyacademy.com/seleniumPractise/

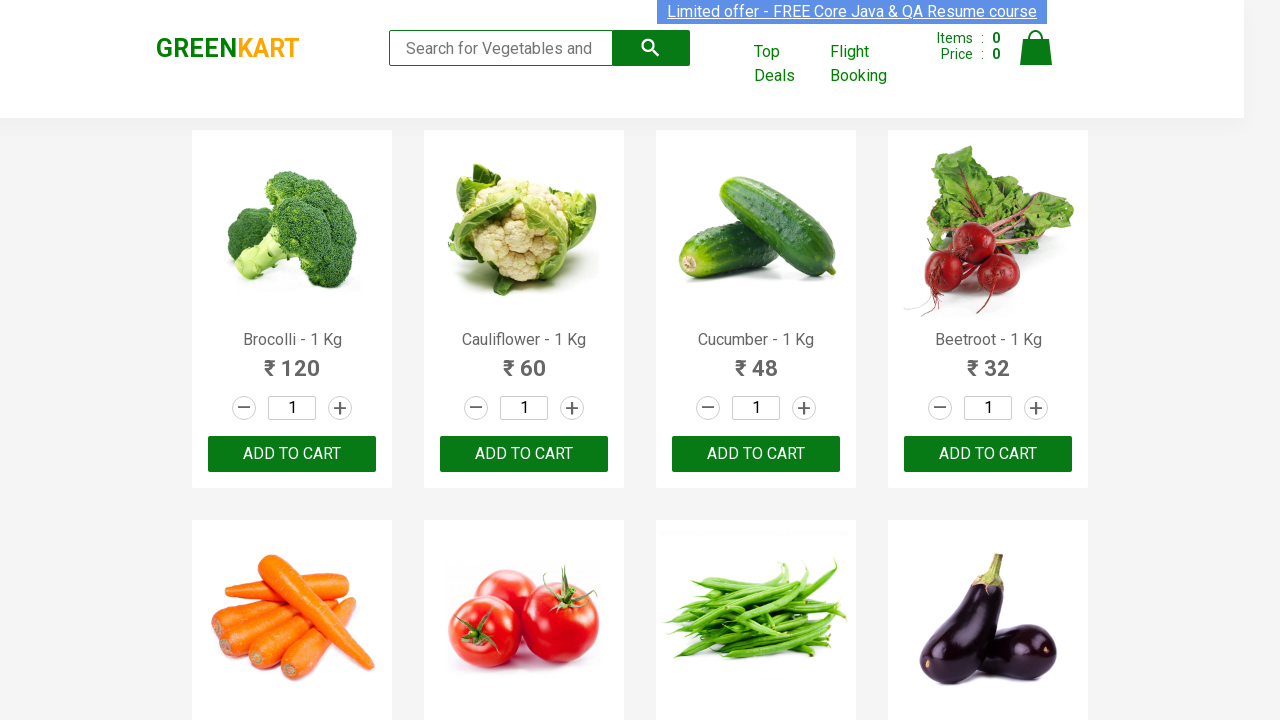

Waited for product list to load
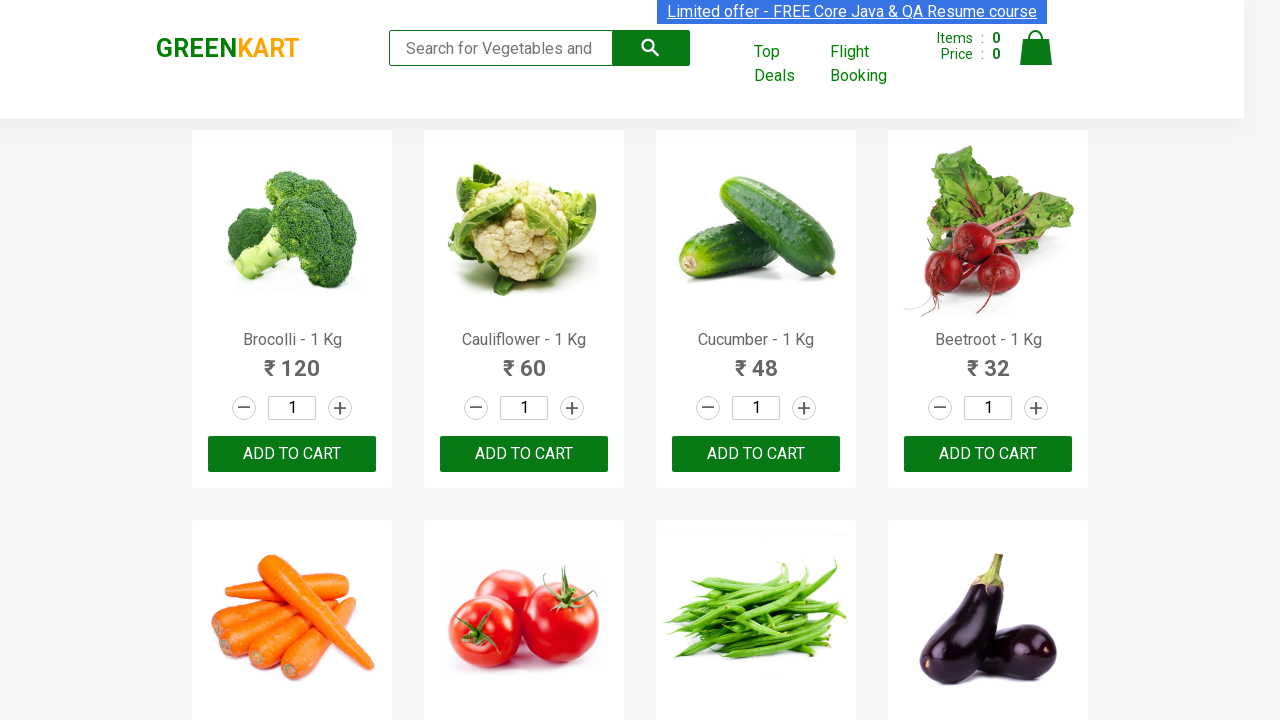

Retrieved all product elements from the page
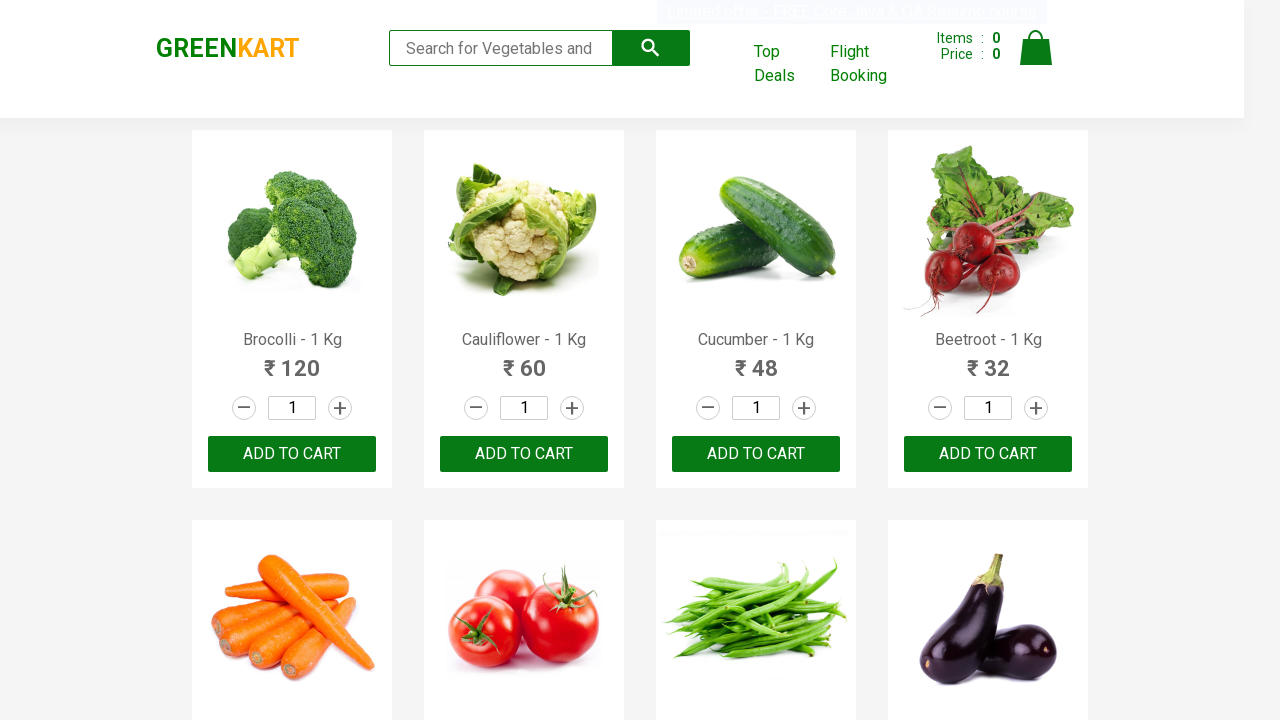

Added 'Brocolli' to cart (item 1 of 4) at (292, 454) on xpath=//div[@class='product-action']/button >> nth=0
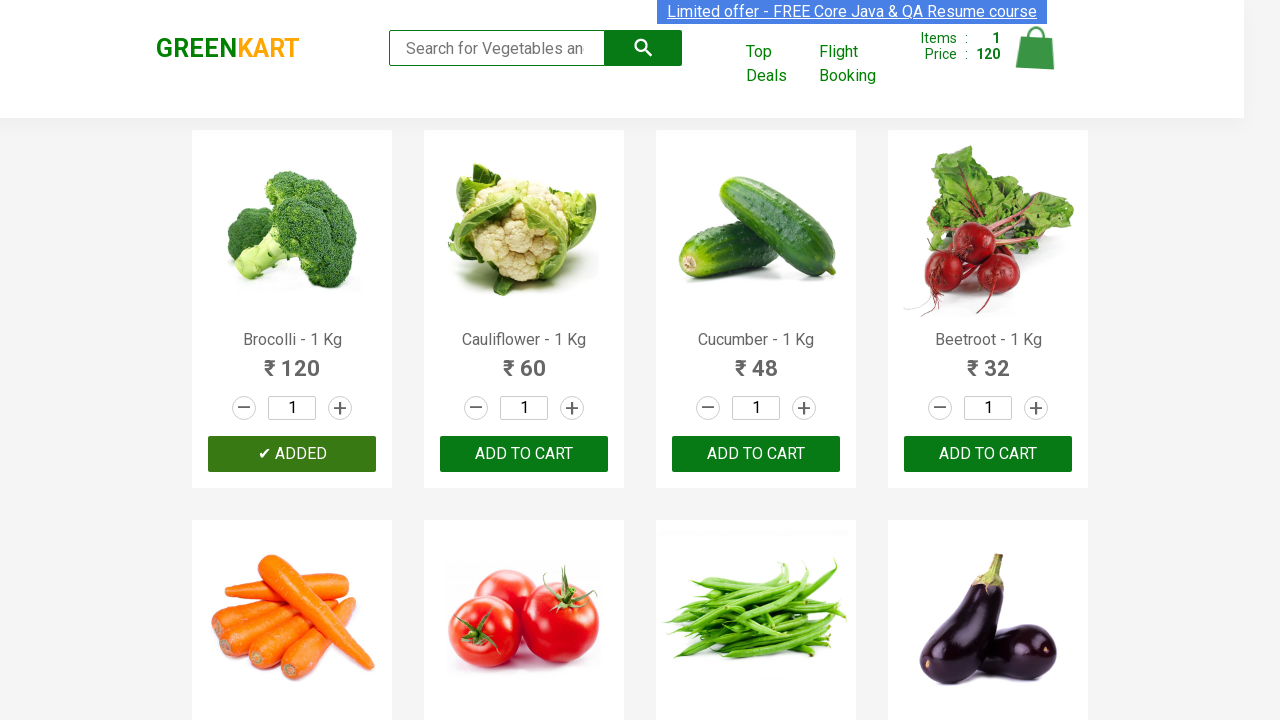

Added 'Cucumber' to cart (item 2 of 4) at (756, 454) on xpath=//div[@class='product-action']/button >> nth=2
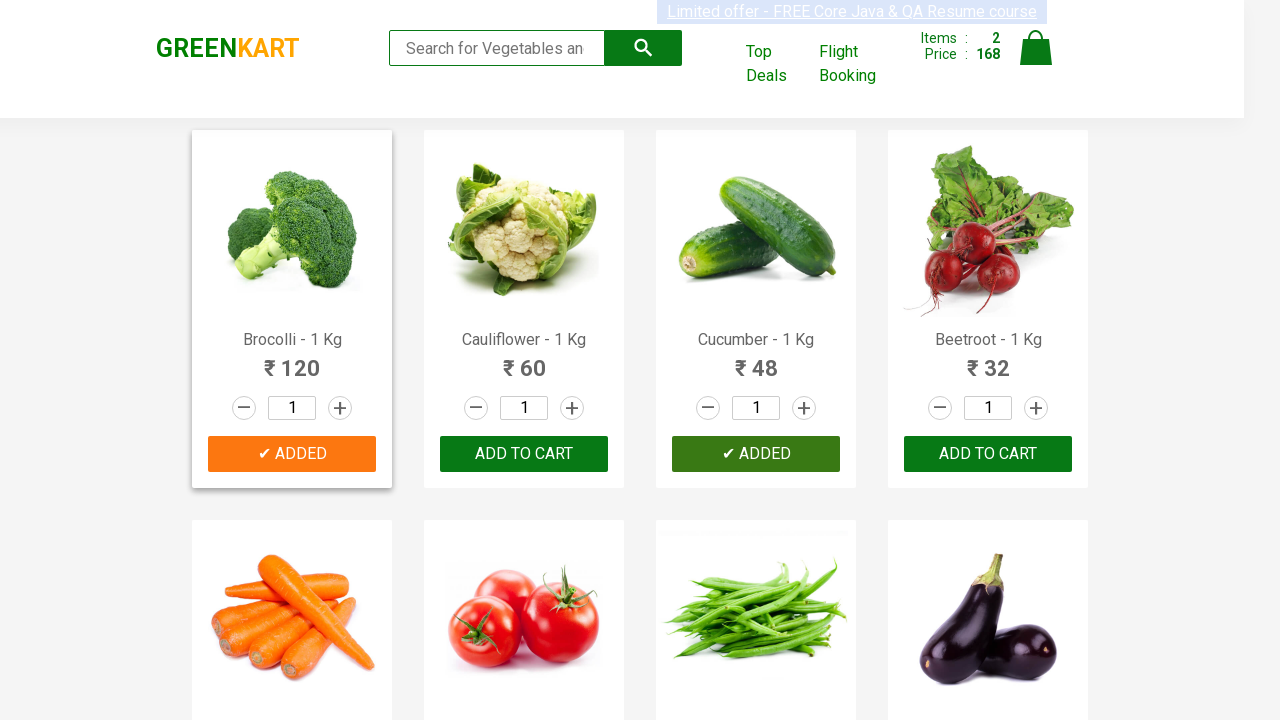

Added 'Beetroot' to cart (item 3 of 4) at (988, 454) on xpath=//div[@class='product-action']/button >> nth=3
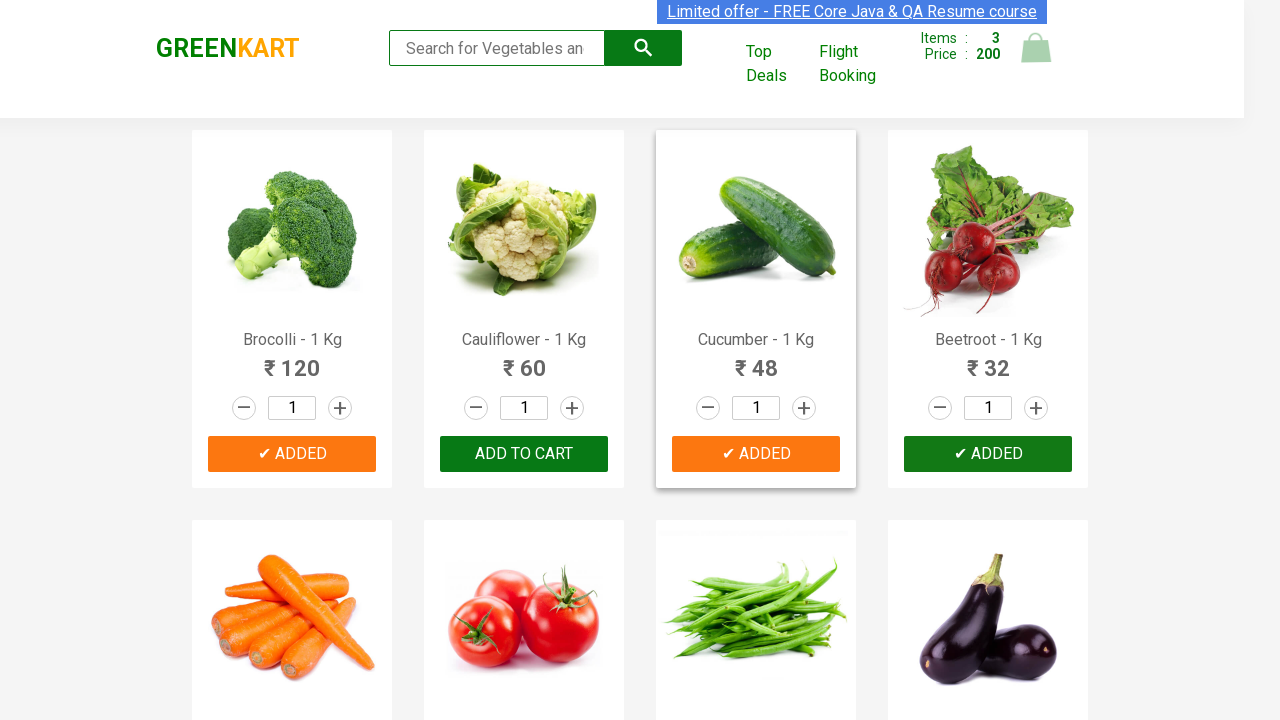

Added 'Carrot' to cart (item 4 of 4) at (292, 360) on xpath=//div[@class='product-action']/button >> nth=4
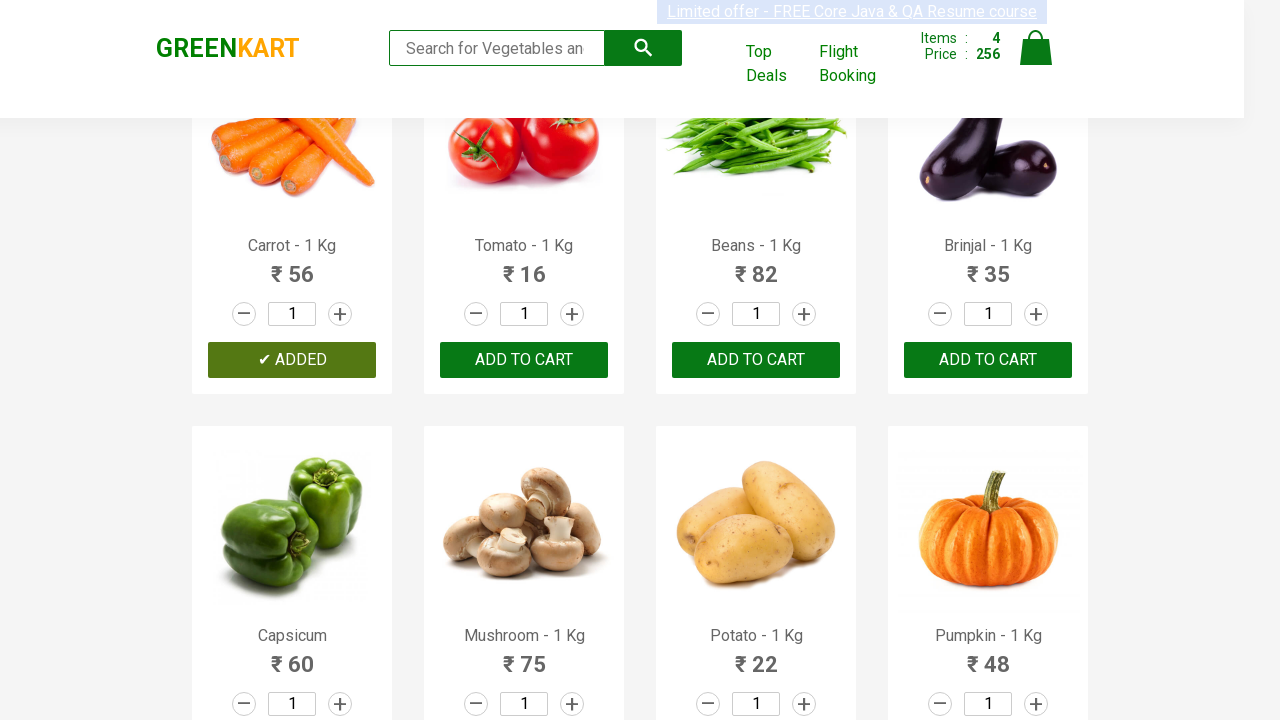

Clicked on cart icon to view cart at (1036, 48) on img[alt='Cart']
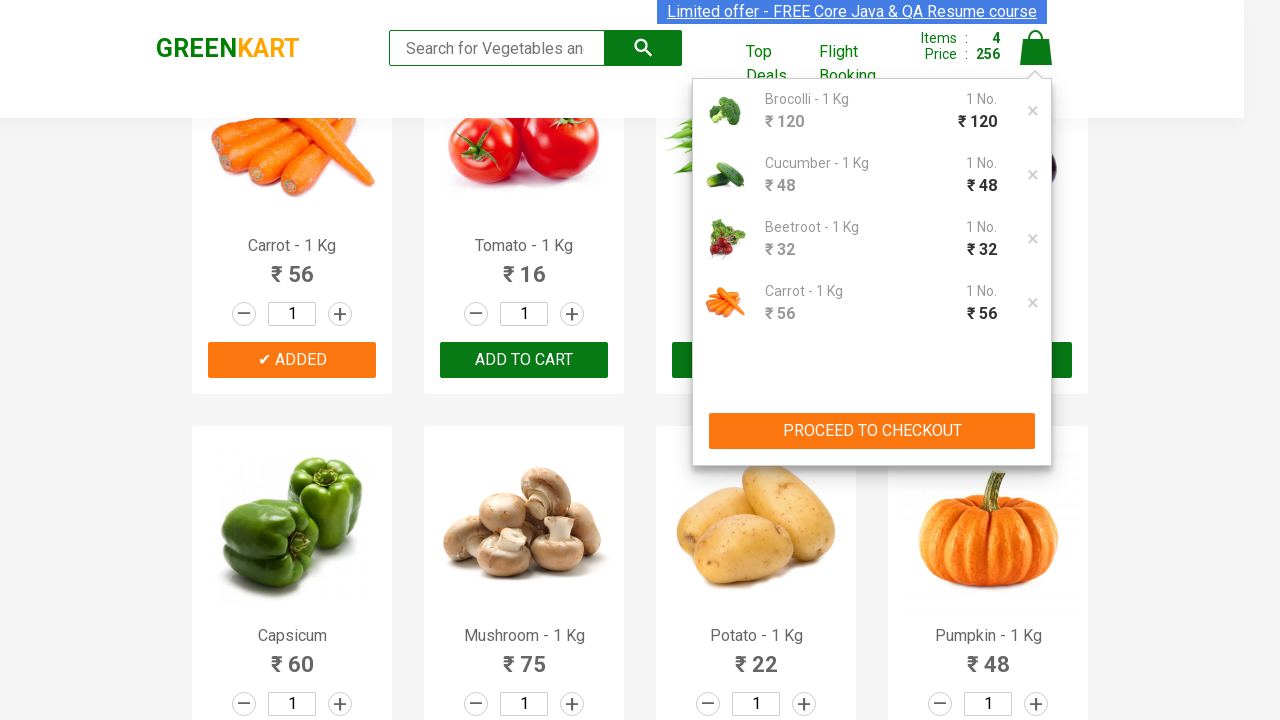

Clicked PROCEED TO CHECKOUT button at (872, 431) on xpath=//button[contains(text(),'PROCEED TO CHECKOUT')]
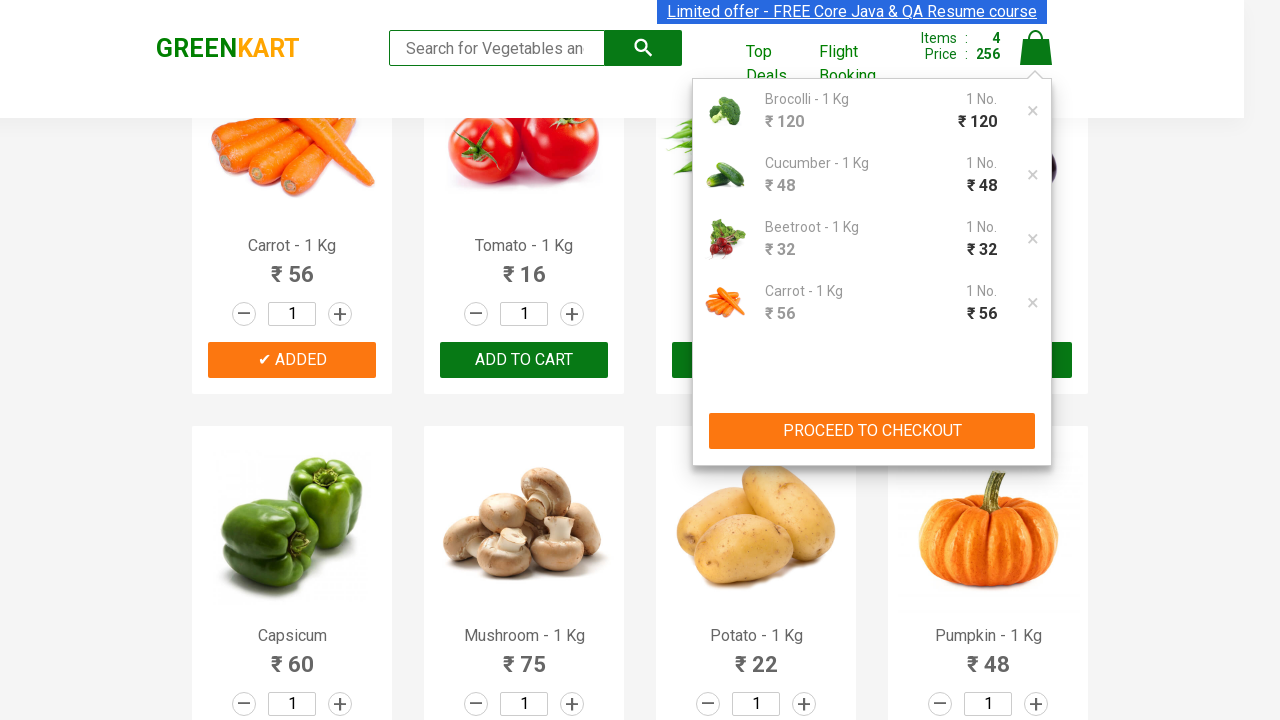

Promo code input field became visible
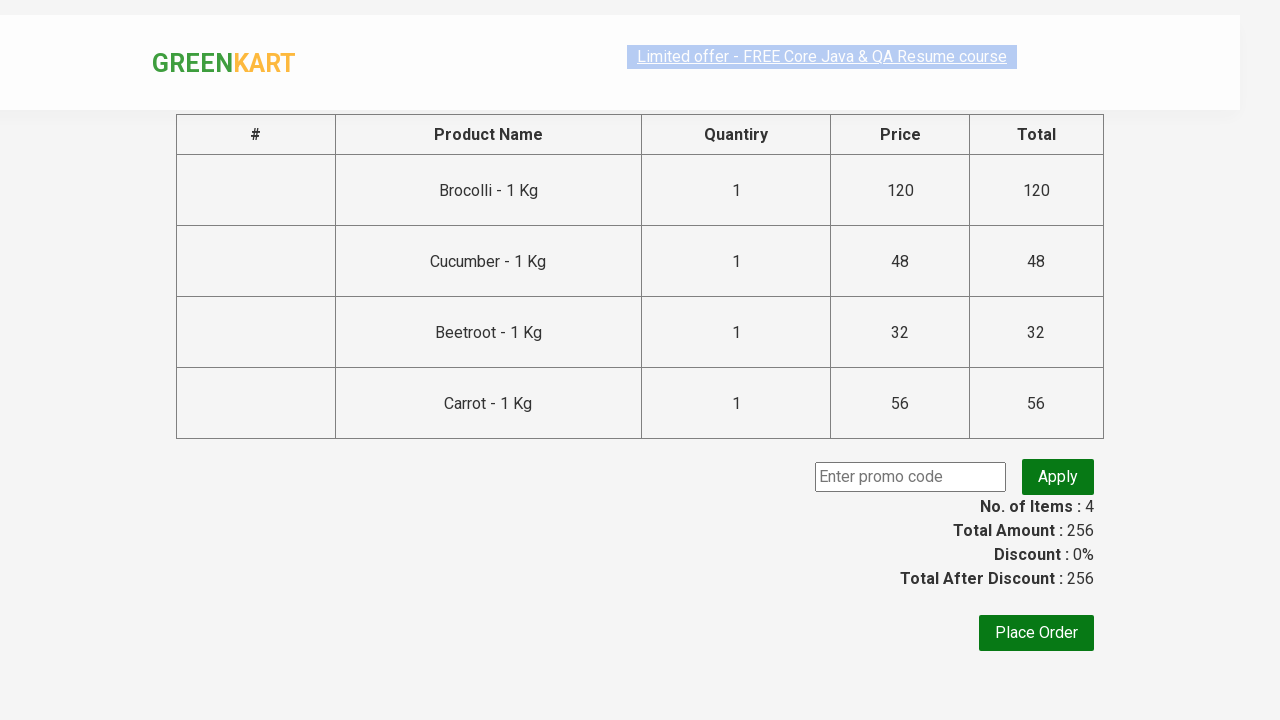

Entered promo code 'rahulshettyacademy' on input.promoCode
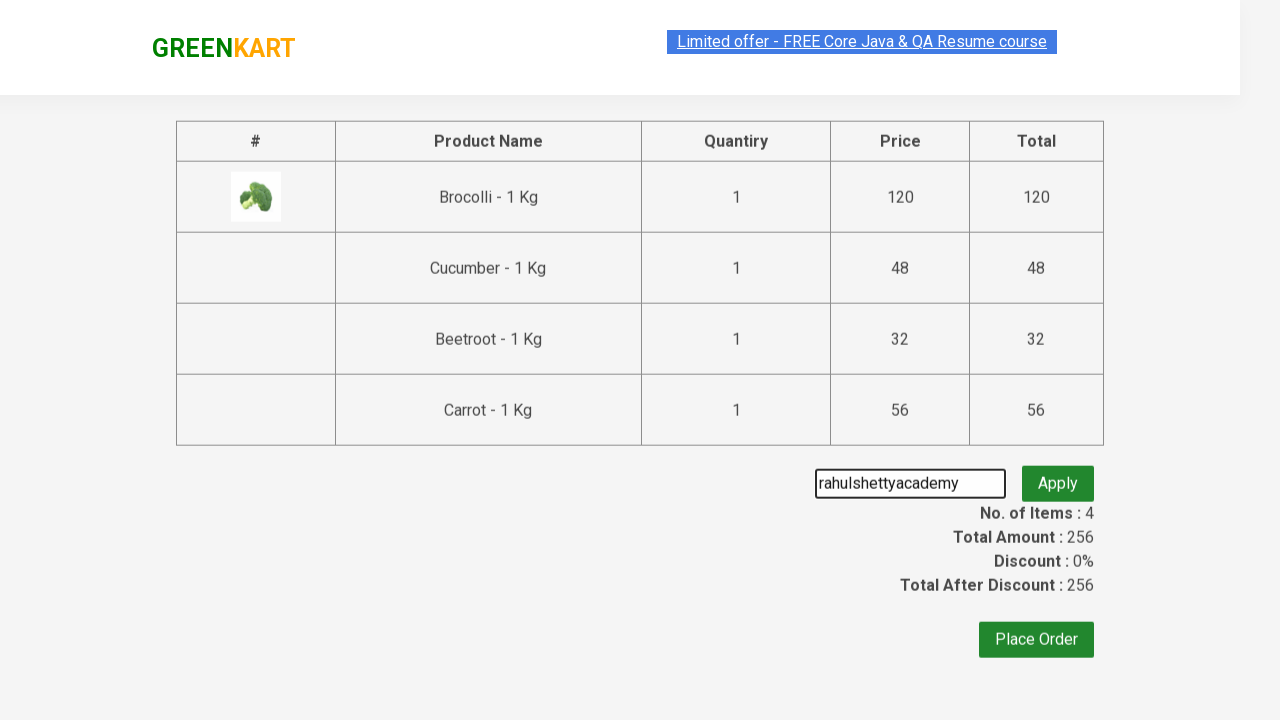

Clicked apply promo button at (1058, 477) on button.promoBtn
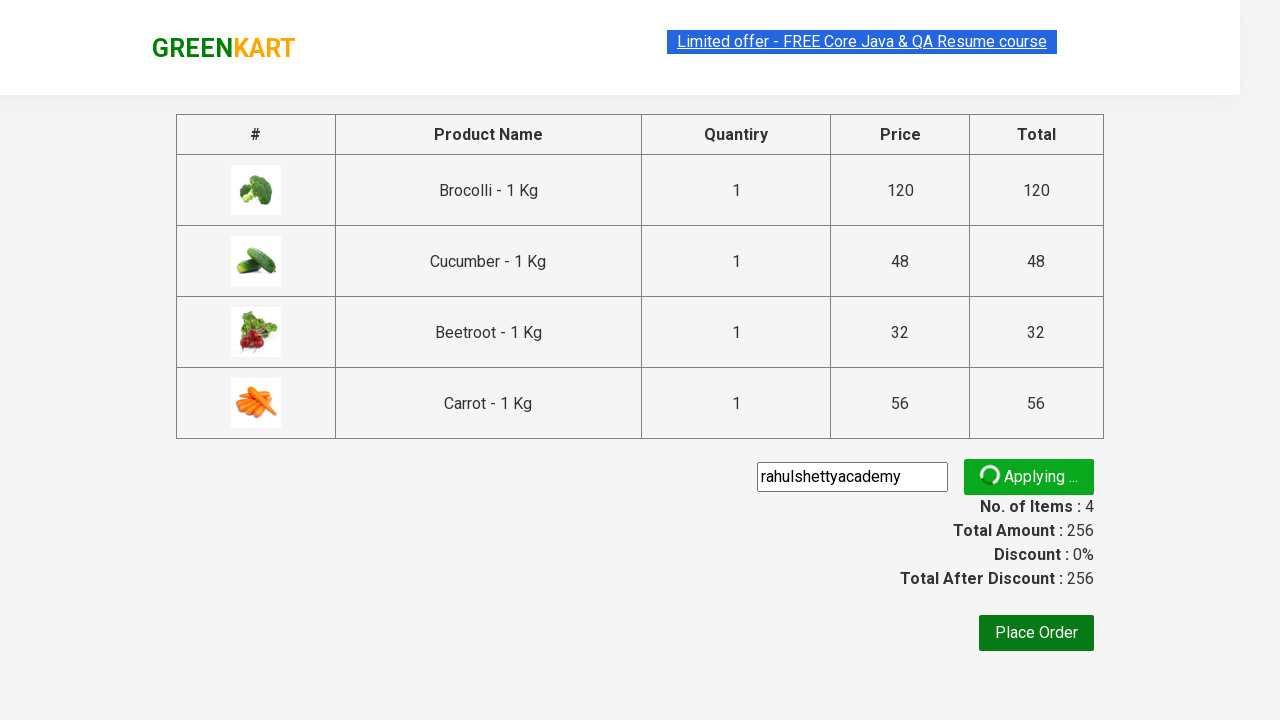

Promo info message appeared
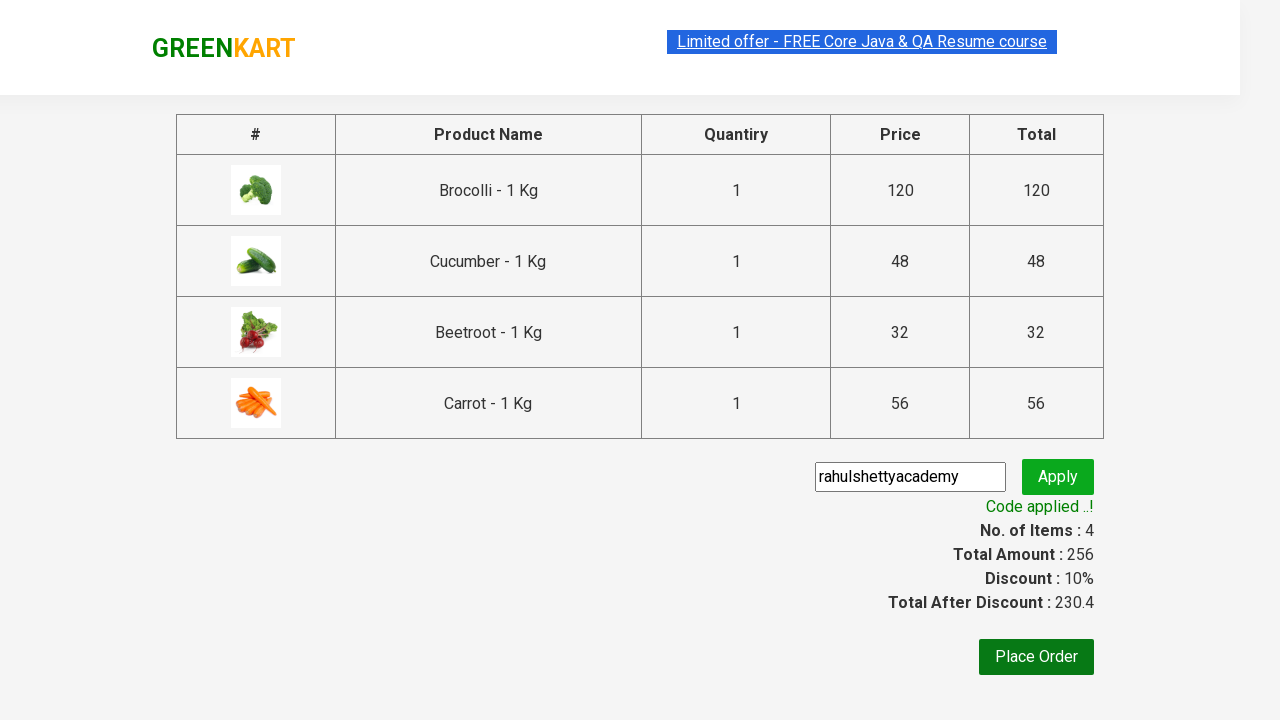

Promo discount applied: Code applied ..!
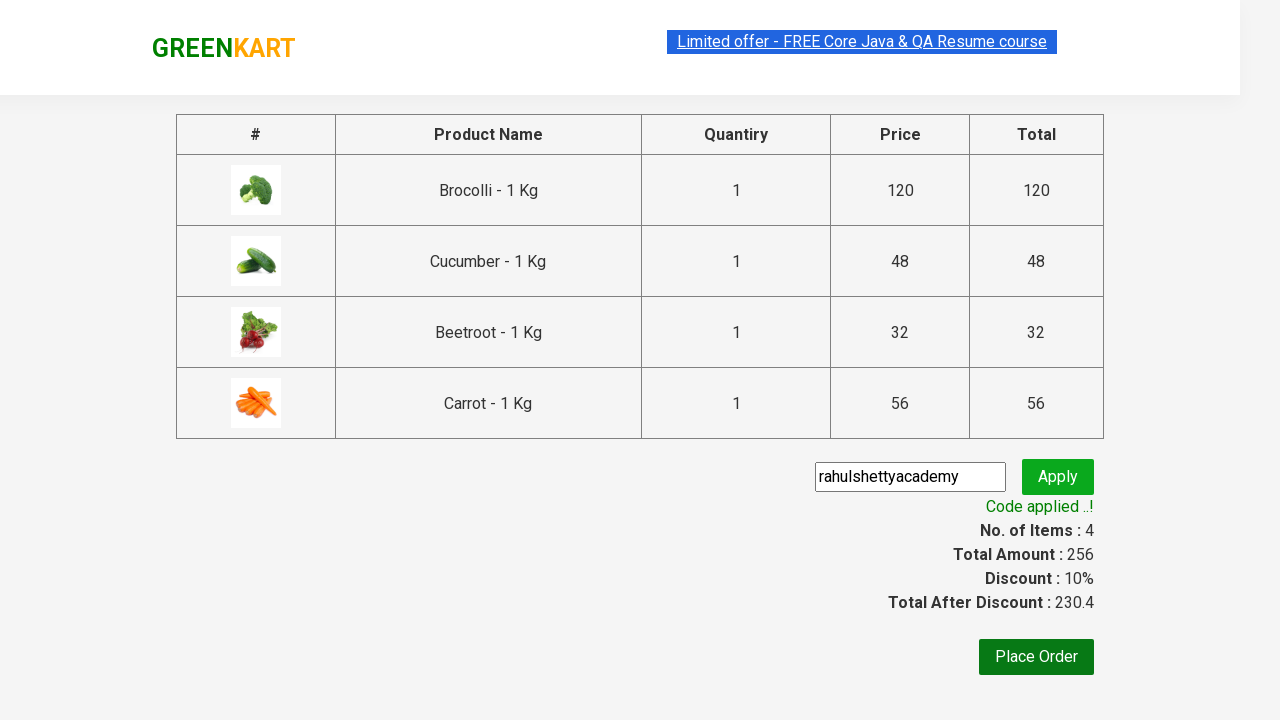

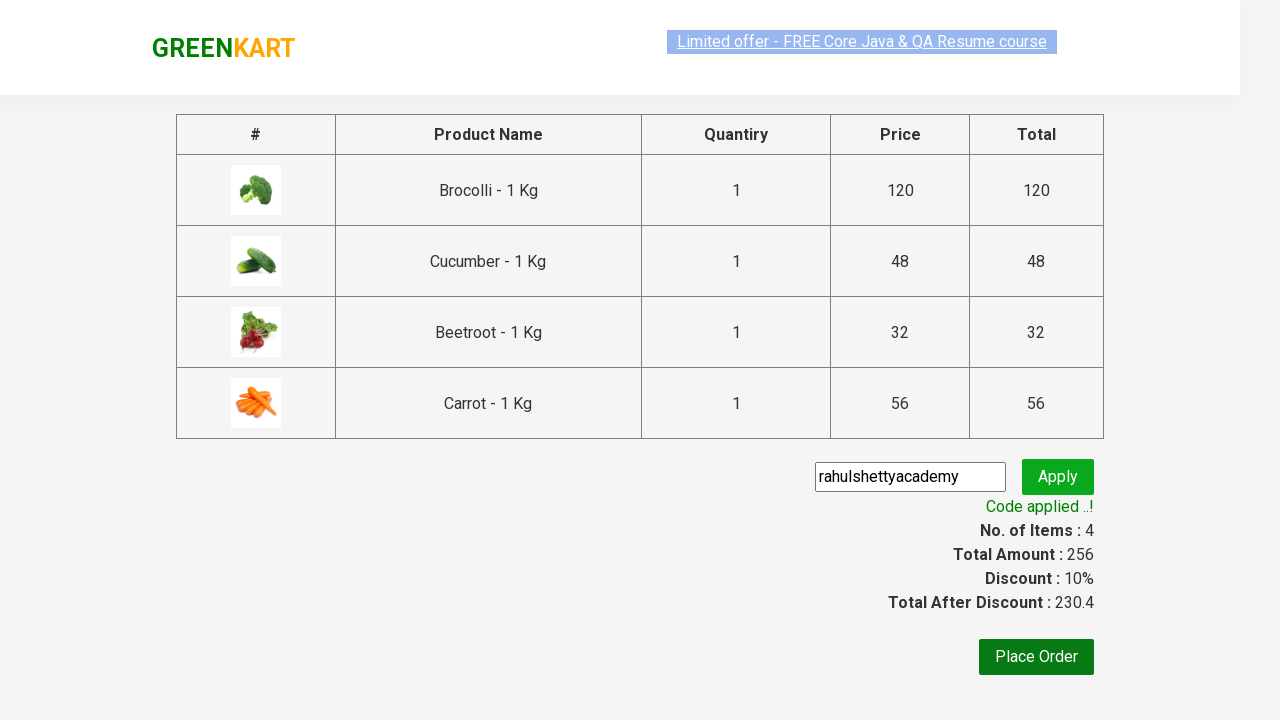